Tests sending a tab key press using keyboard actions and verifies the result text displays the correct key pressed.

Starting URL: http://the-internet.herokuapp.com/key_presses

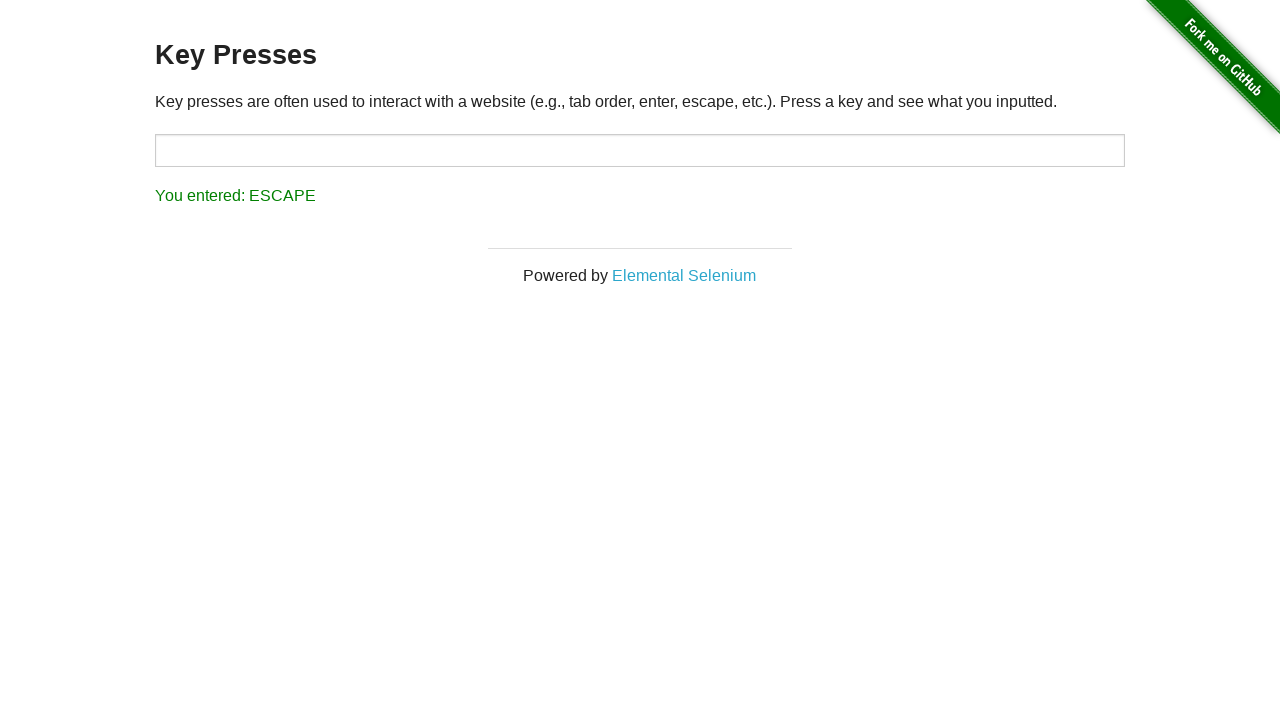

Pressed Tab key on the focused element
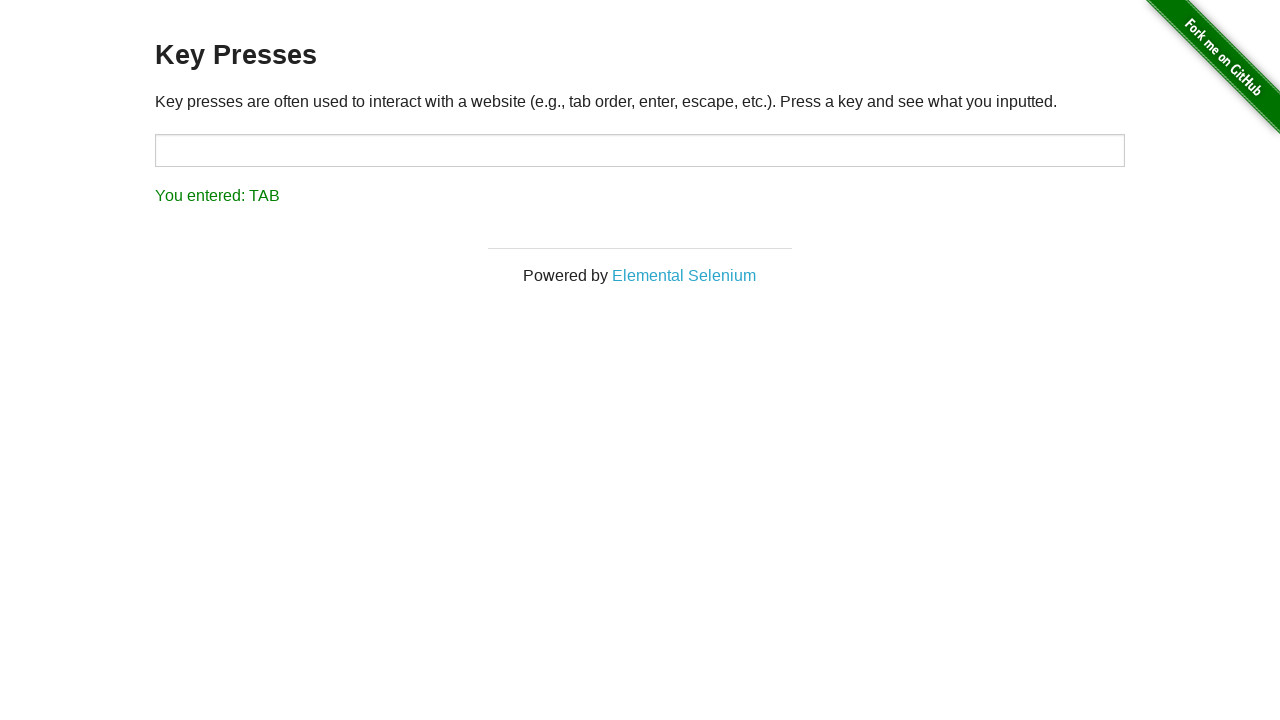

Result element loaded after Tab key press
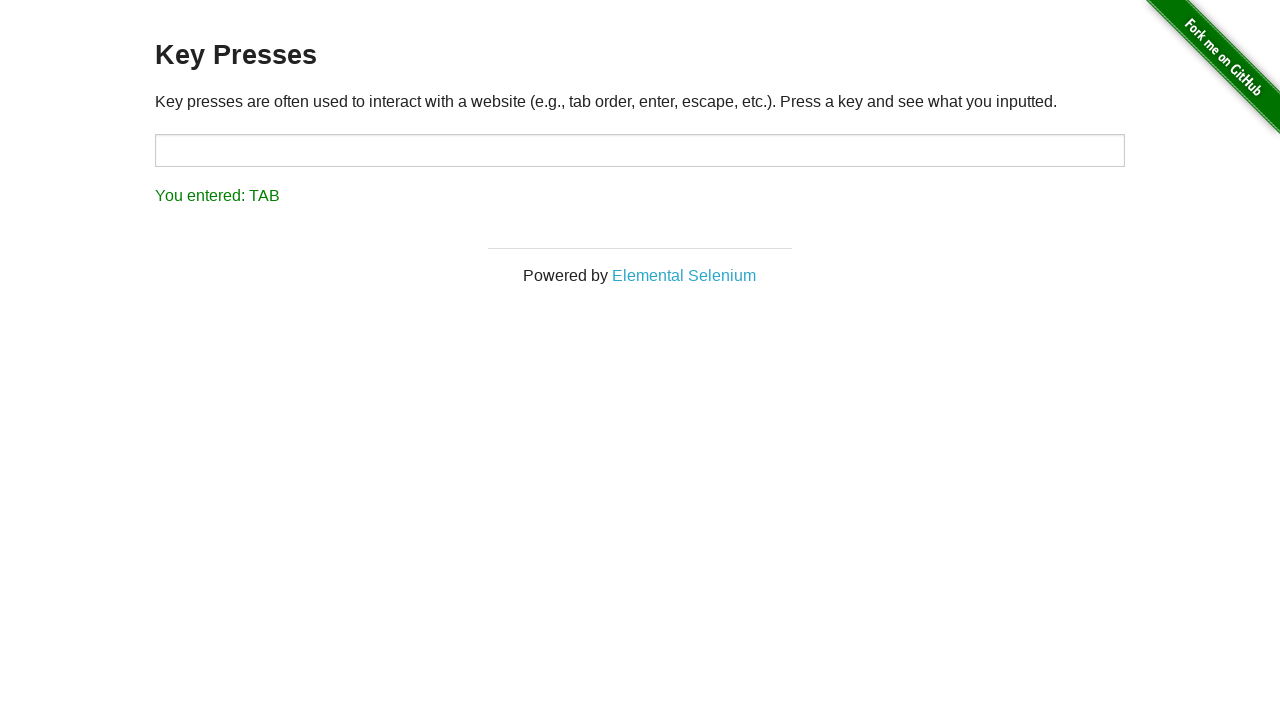

Retrieved result text content
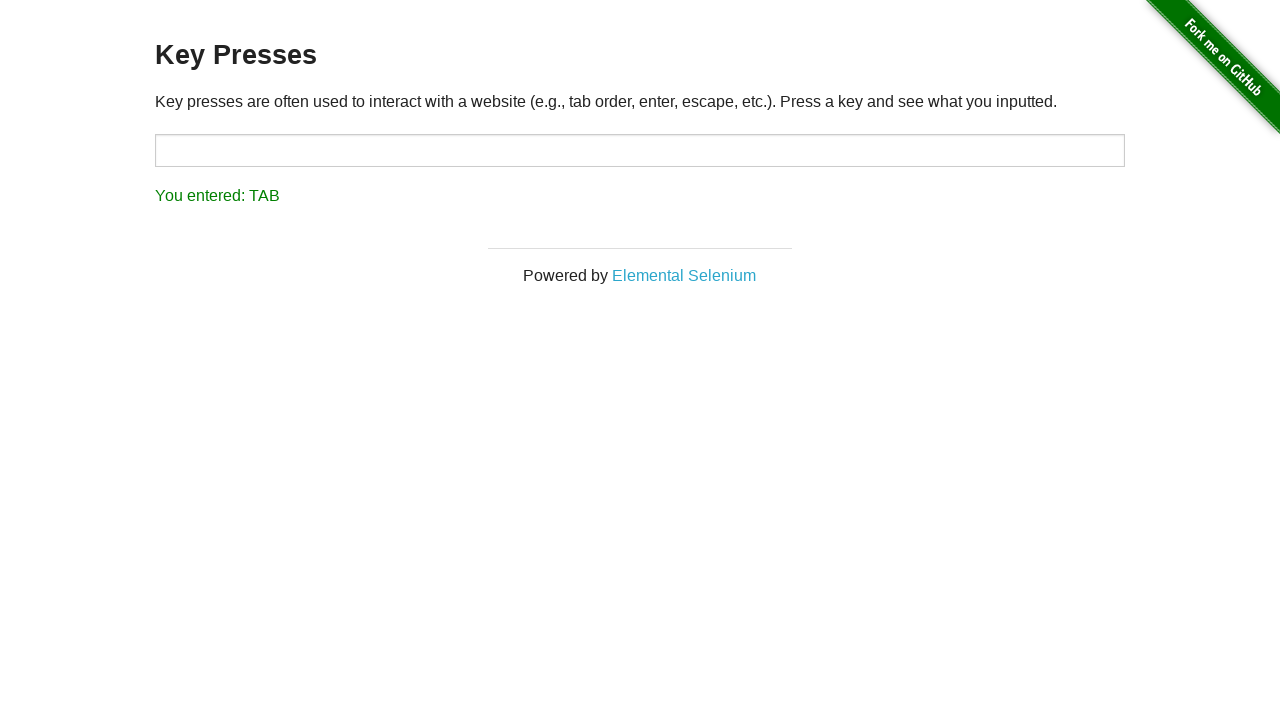

Verified result text shows 'You entered: TAB'
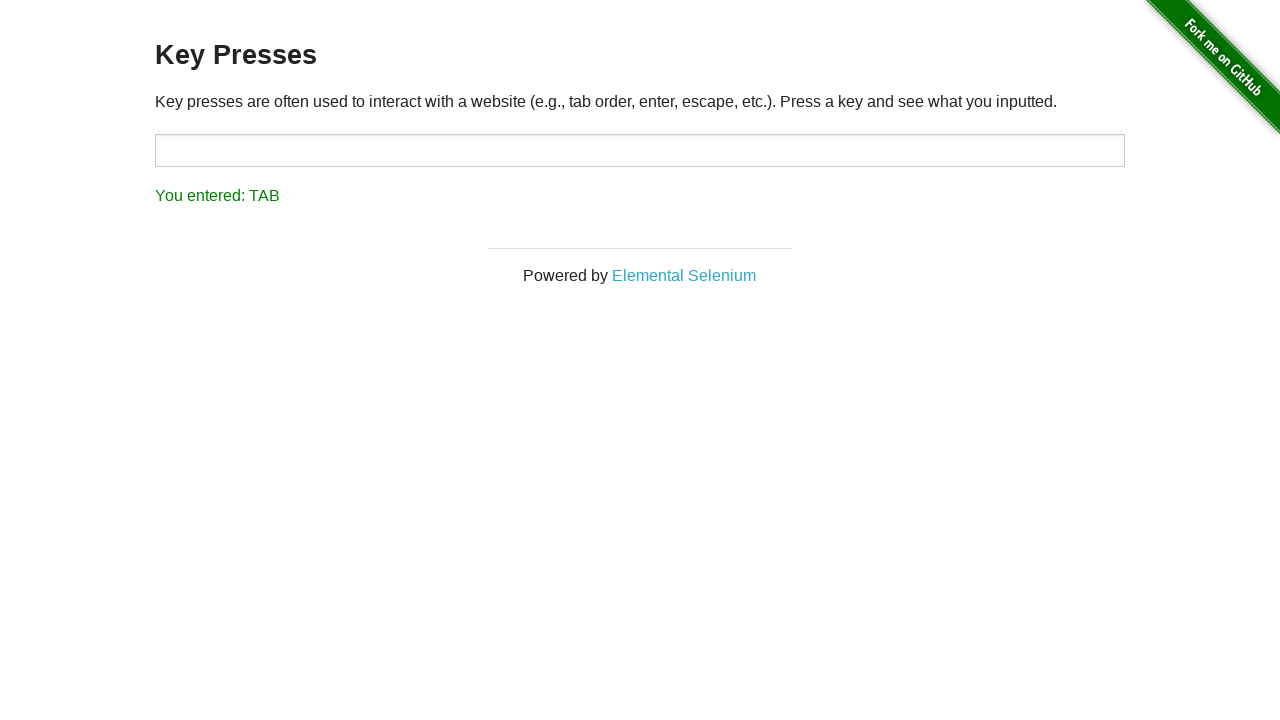

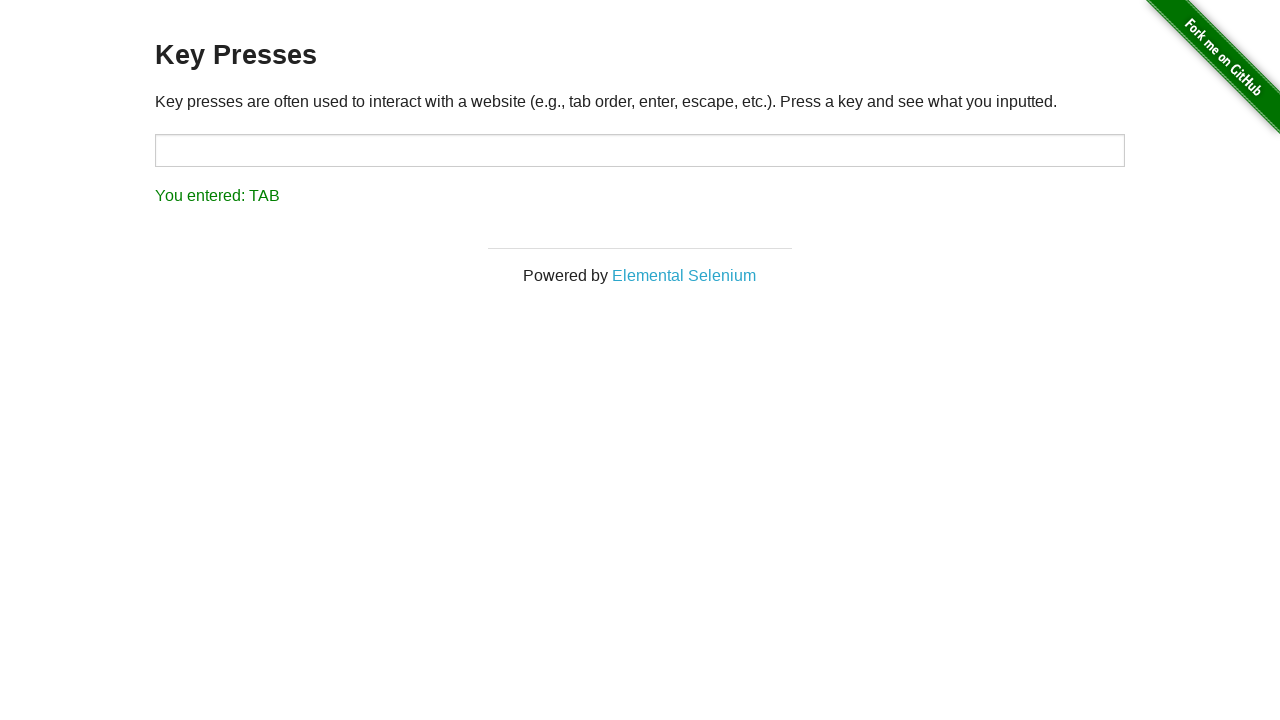